Navigates to the page and takes a screenshot to verify page loads correctly

Starting URL: https://milankomaj-934e3.firebaseapp.com/

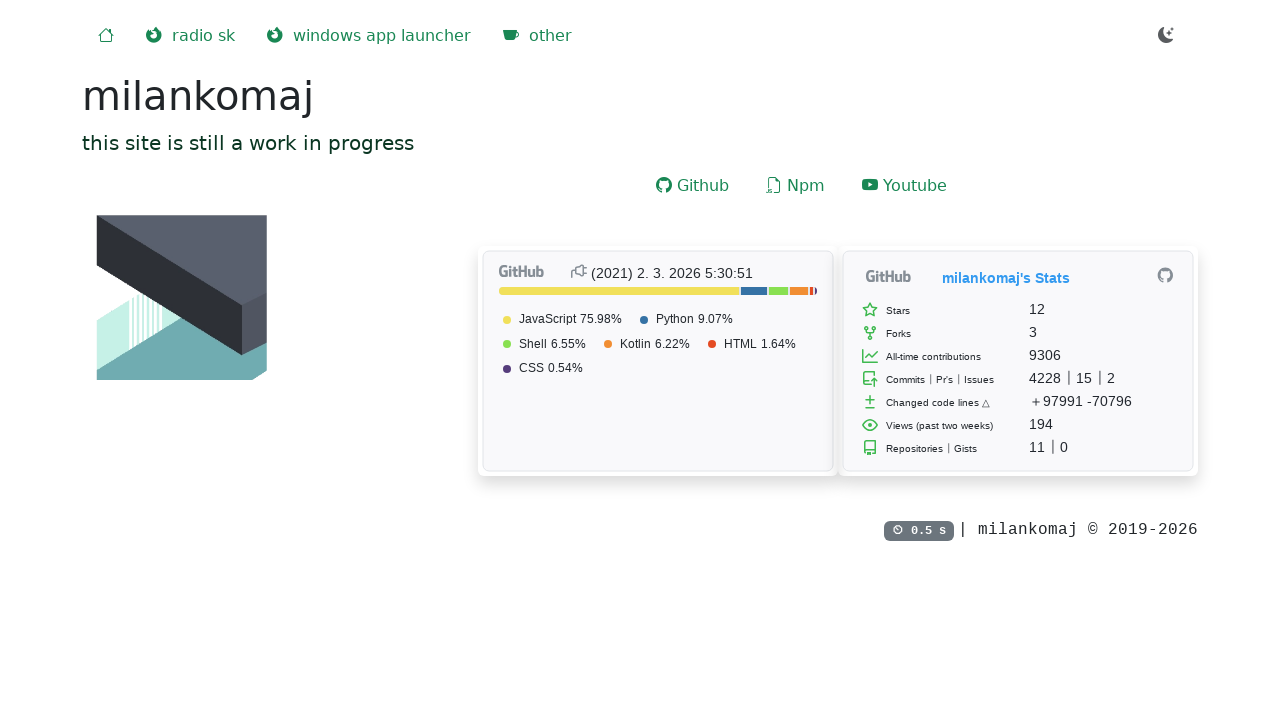

Navigated to https://milankomaj-934e3.firebaseapp.com/
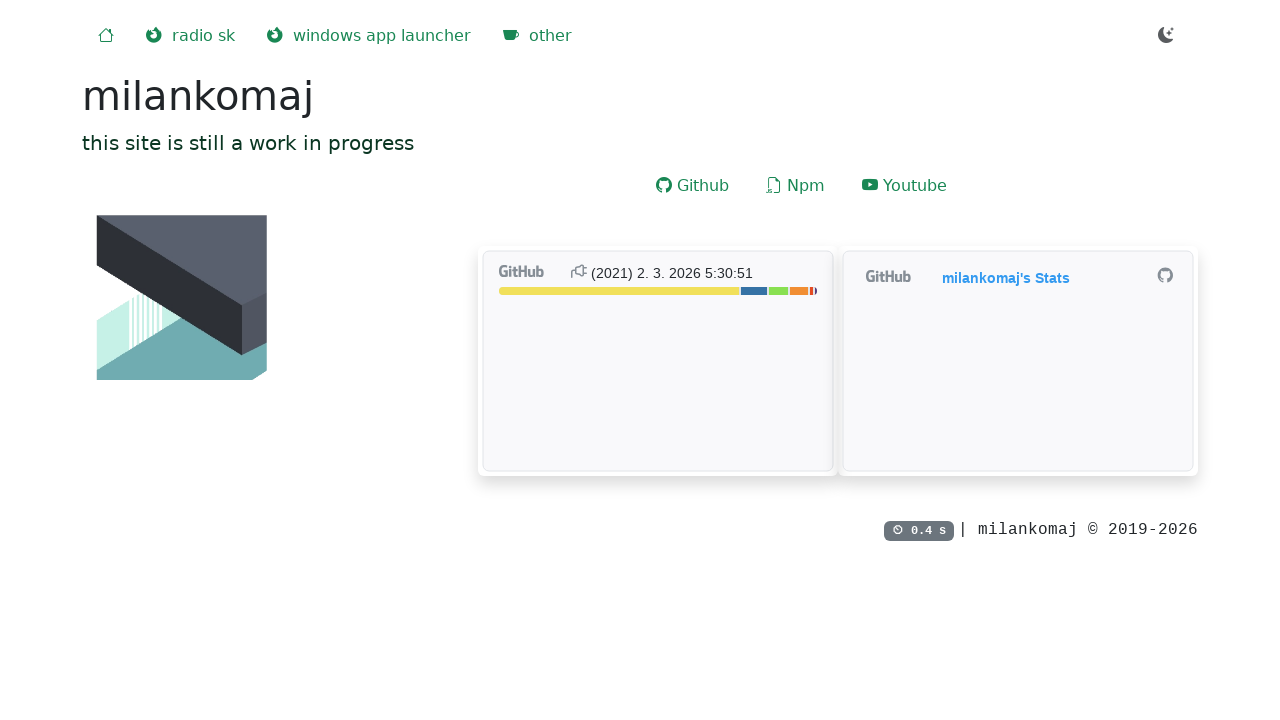

Page fully loaded and networkidle state reached
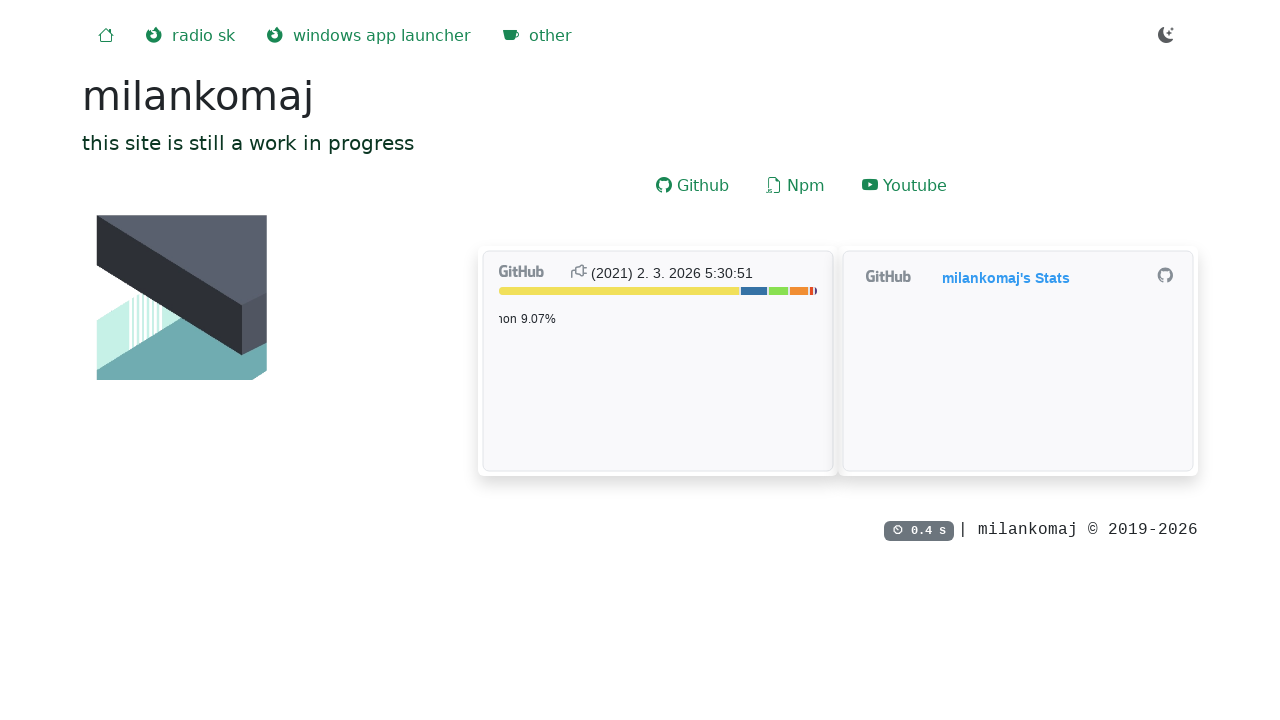

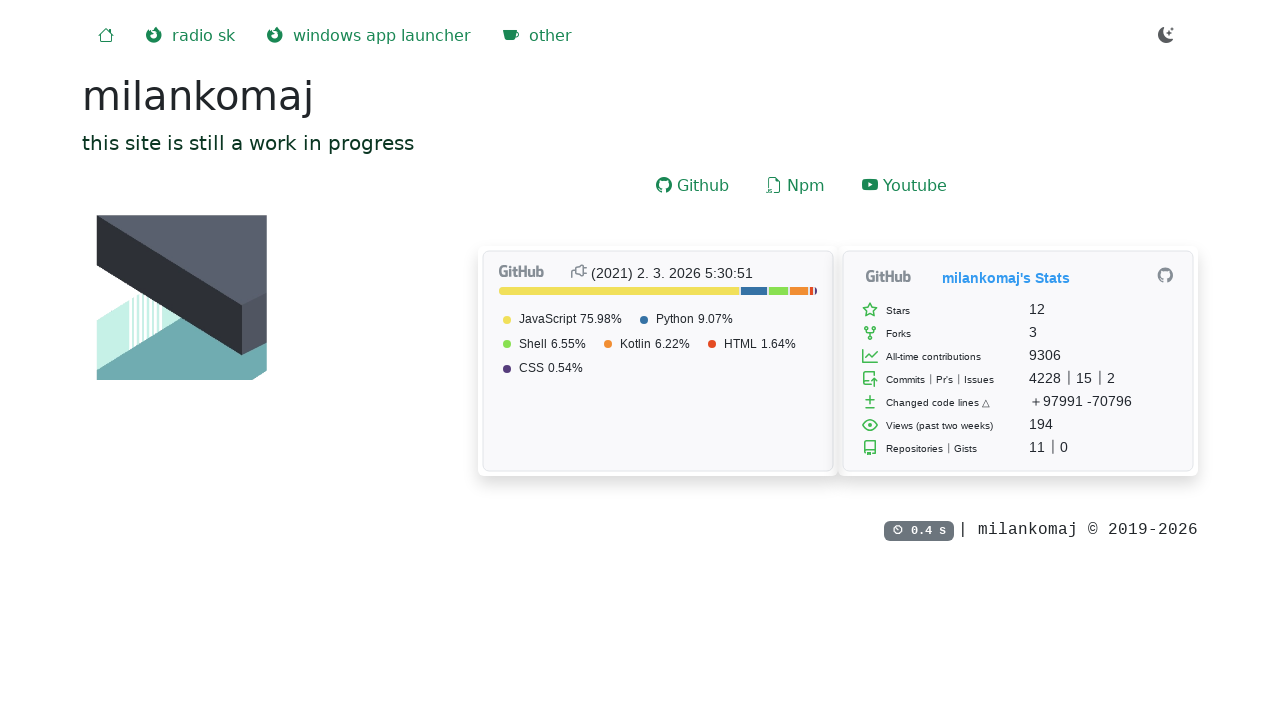